Tests alert handling functionality by clicking a button to trigger an alert and then accepting it

Starting URL: https://demoqa.com/alerts

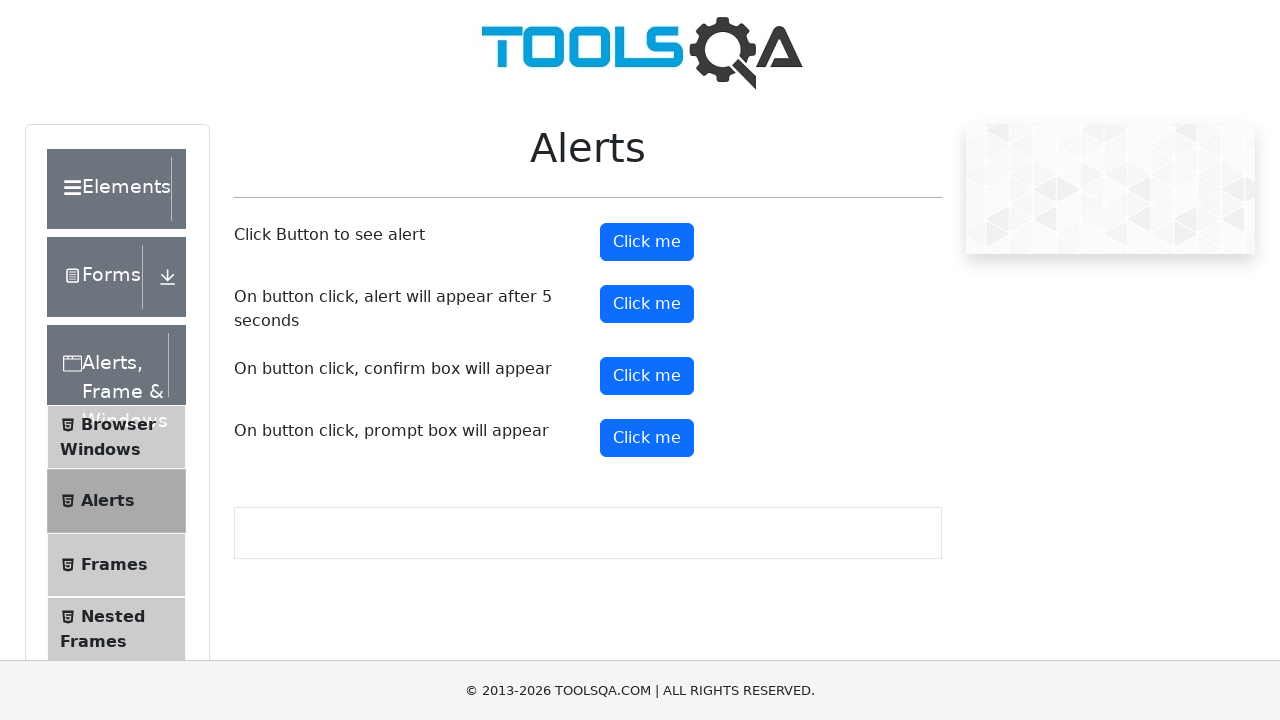

Clicked alert button to trigger alert dialog at (647, 242) on #alertButton
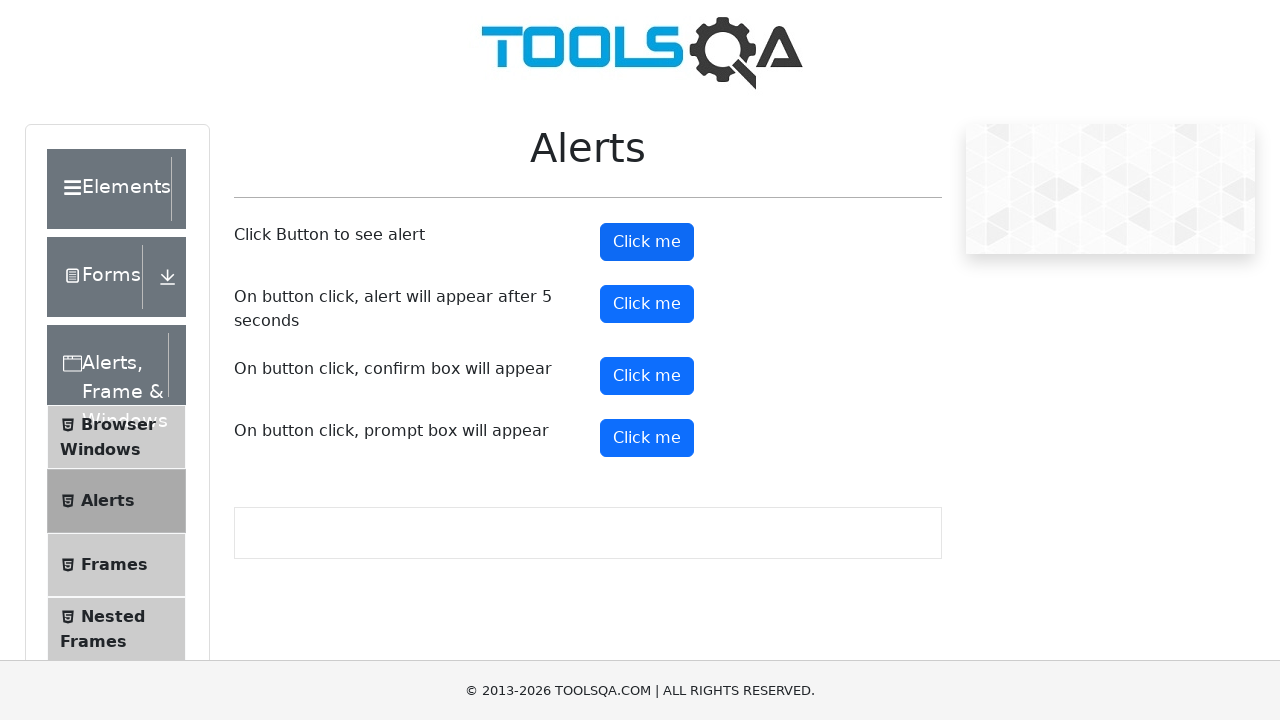

Set up dialog handler to automatically accept alerts
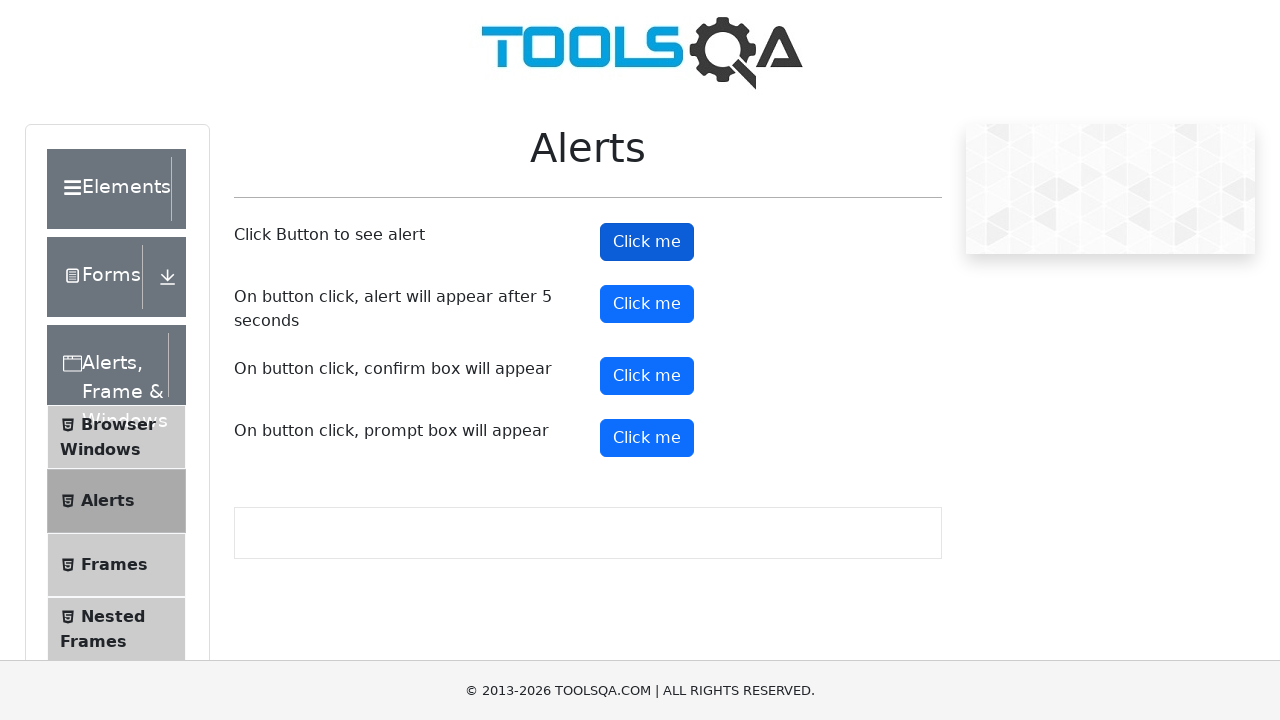

Clicked alert button again to verify alert handling works at (647, 242) on #alertButton
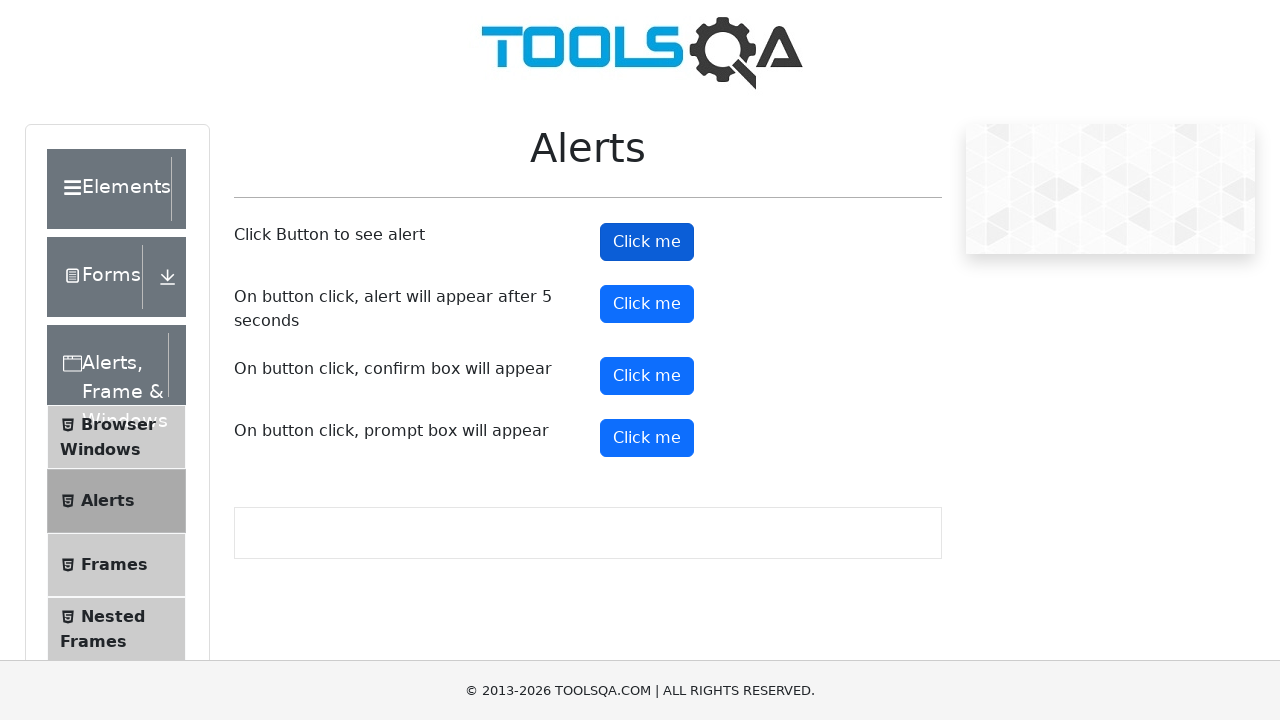

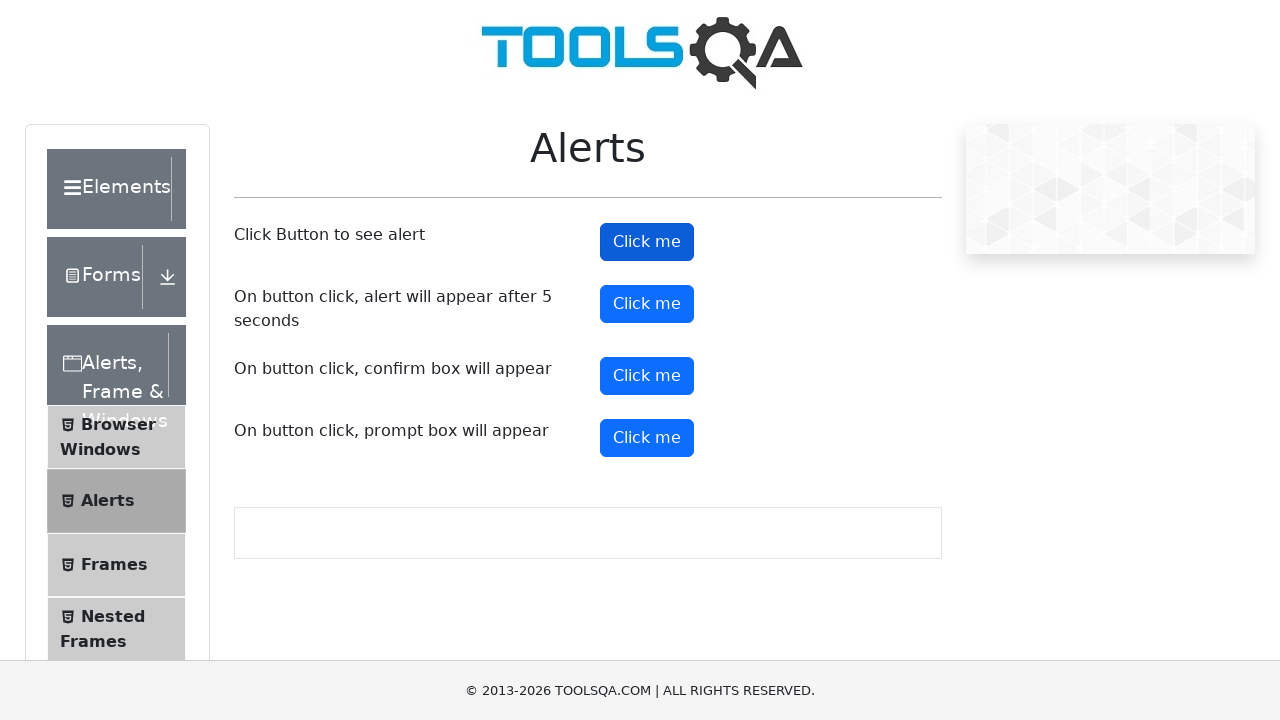